Tests checkbox functionality by navigating to a checkboxes page, finding all checkbox elements, and verifying that the second checkbox is checked by default using the is_checked method.

Starting URL: http://the-internet.herokuapp.com/checkboxes

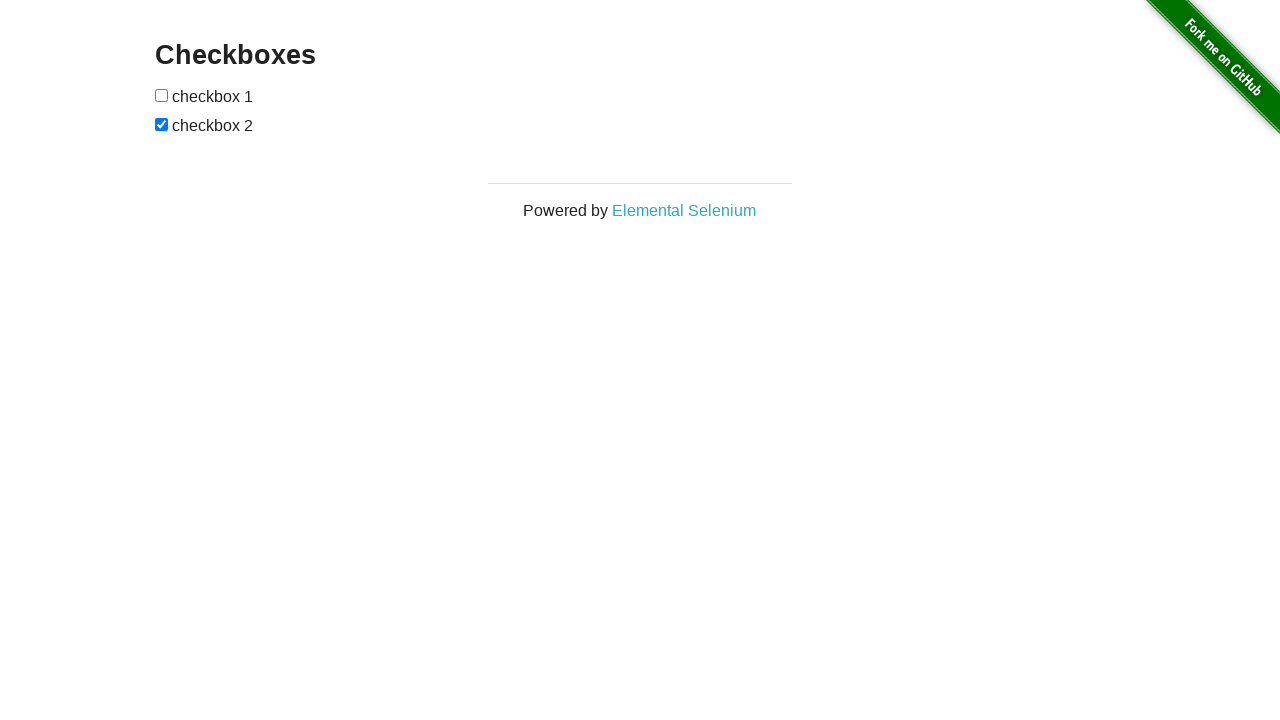

Waited for checkbox elements to be present on the page
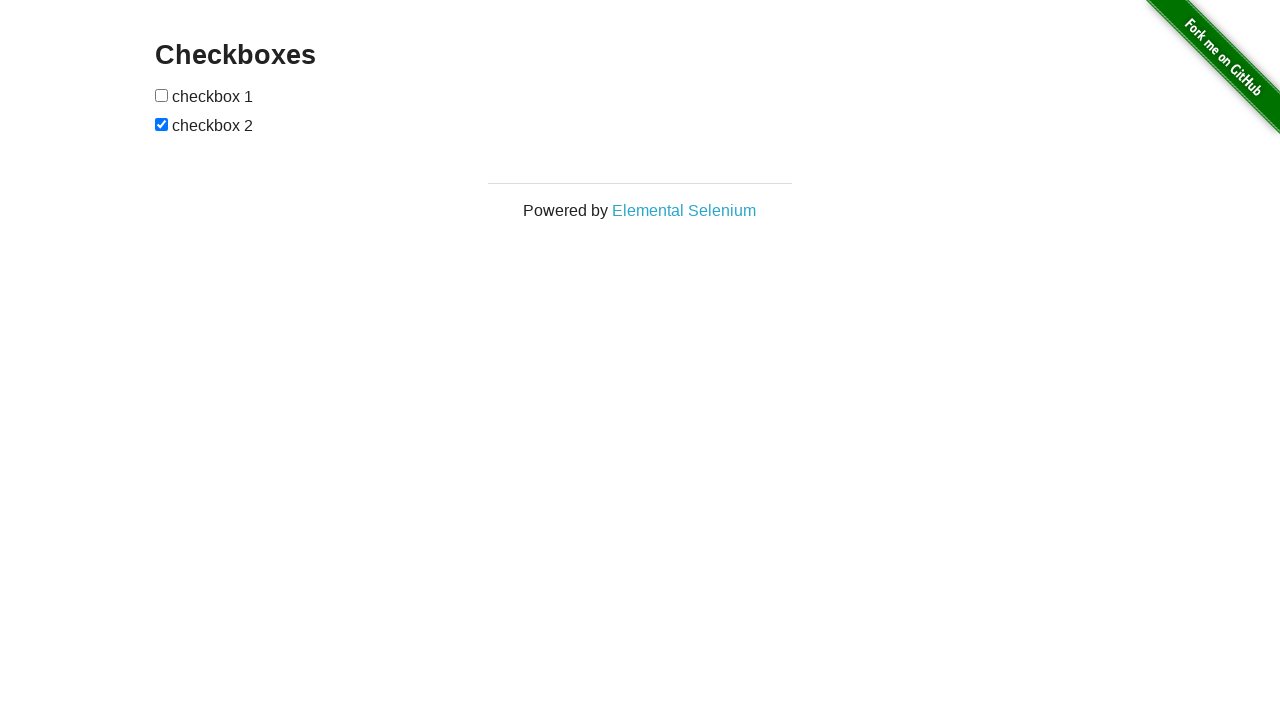

Located all checkbox elements on the page
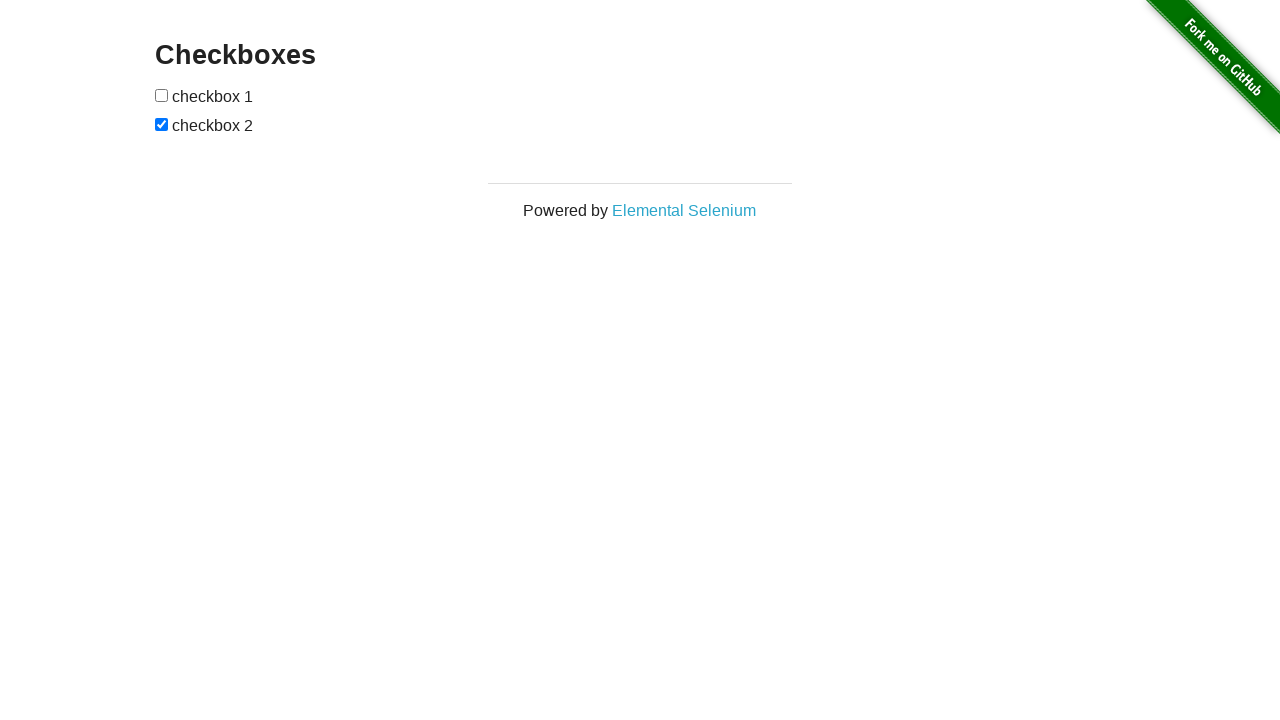

Verified that at least 2 checkboxes are present on the page
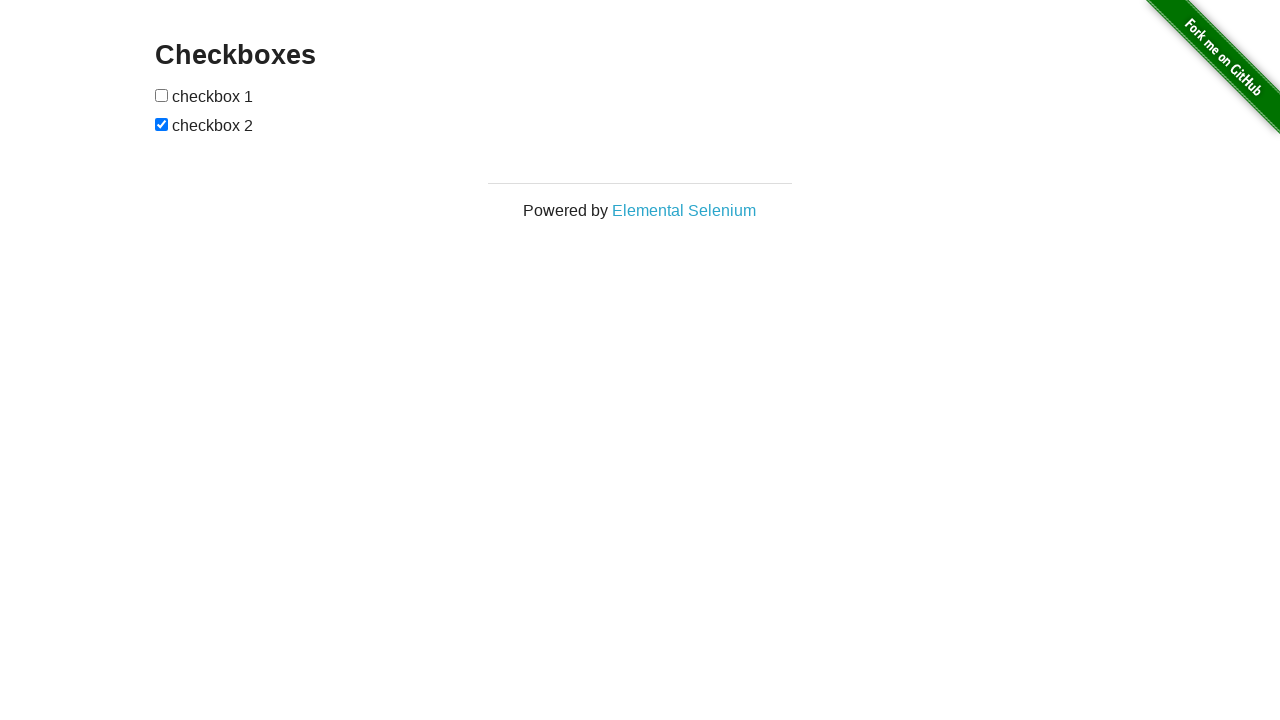

Verified that the first checkbox is not checked by default
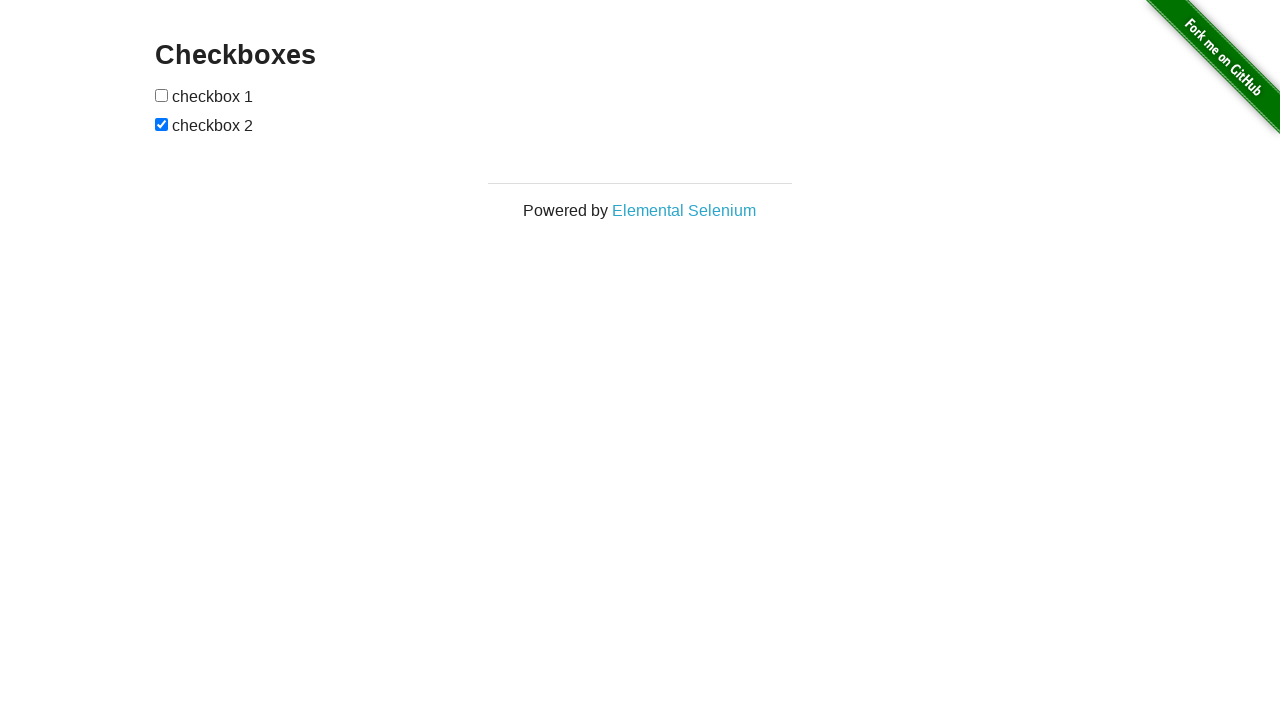

Verified that the second checkbox is checked by default
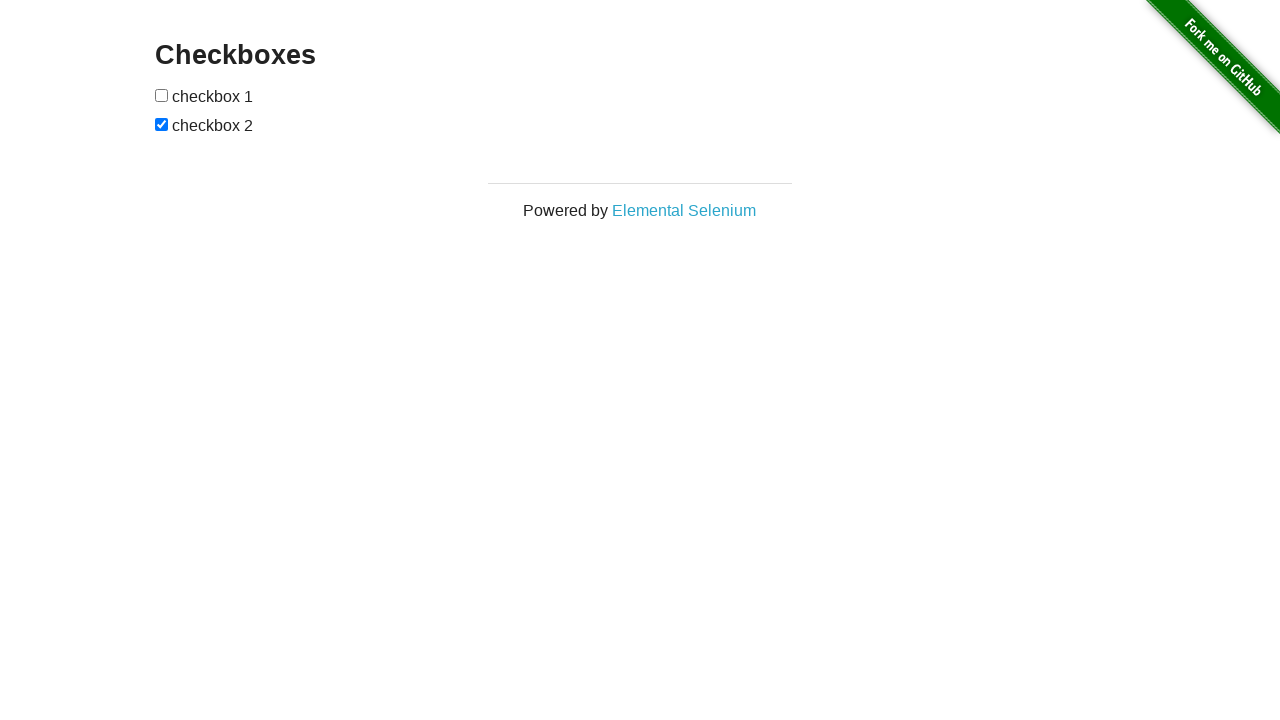

Clicked the first checkbox to check it at (162, 95) on input[type="checkbox"] >> nth=0
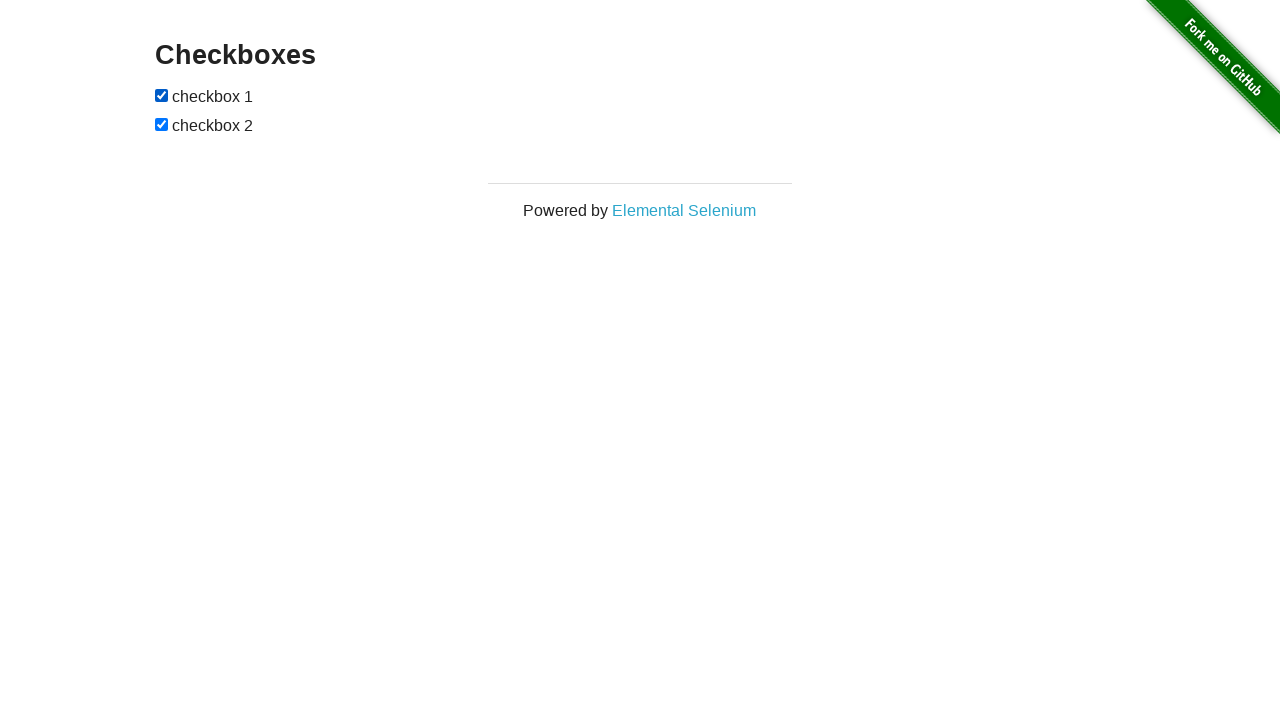

Verified that the first checkbox is now checked after clicking
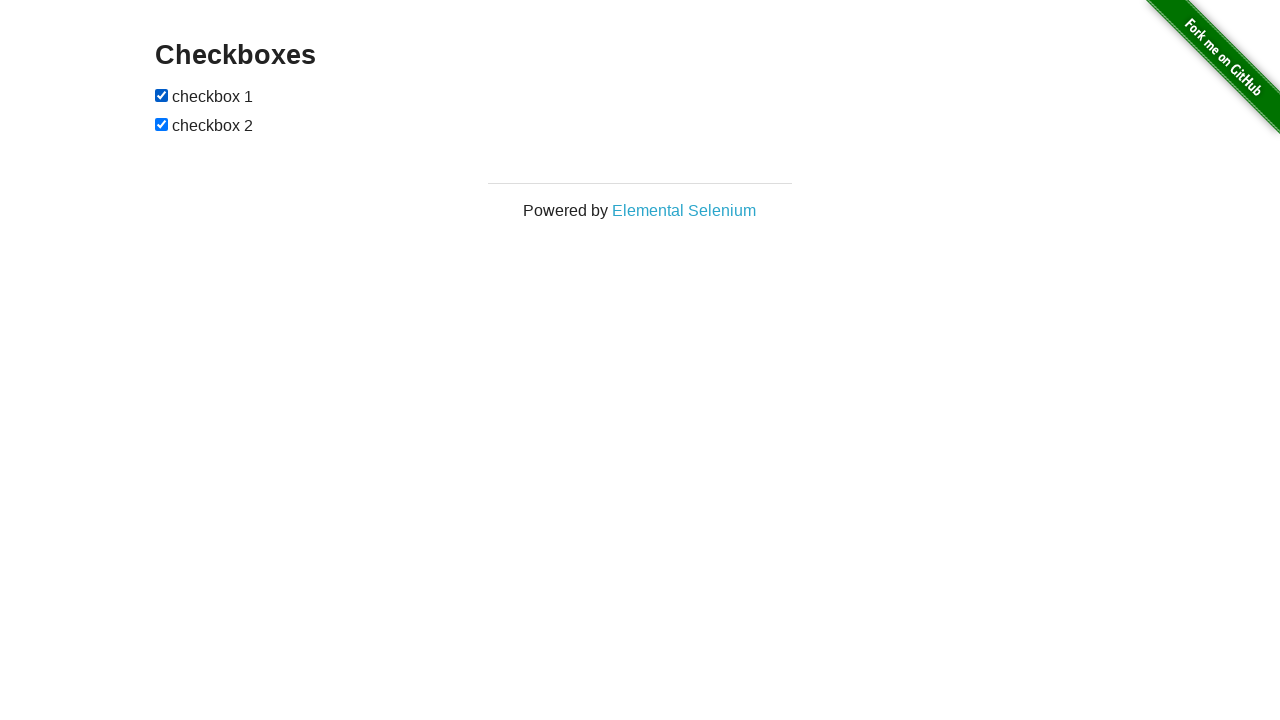

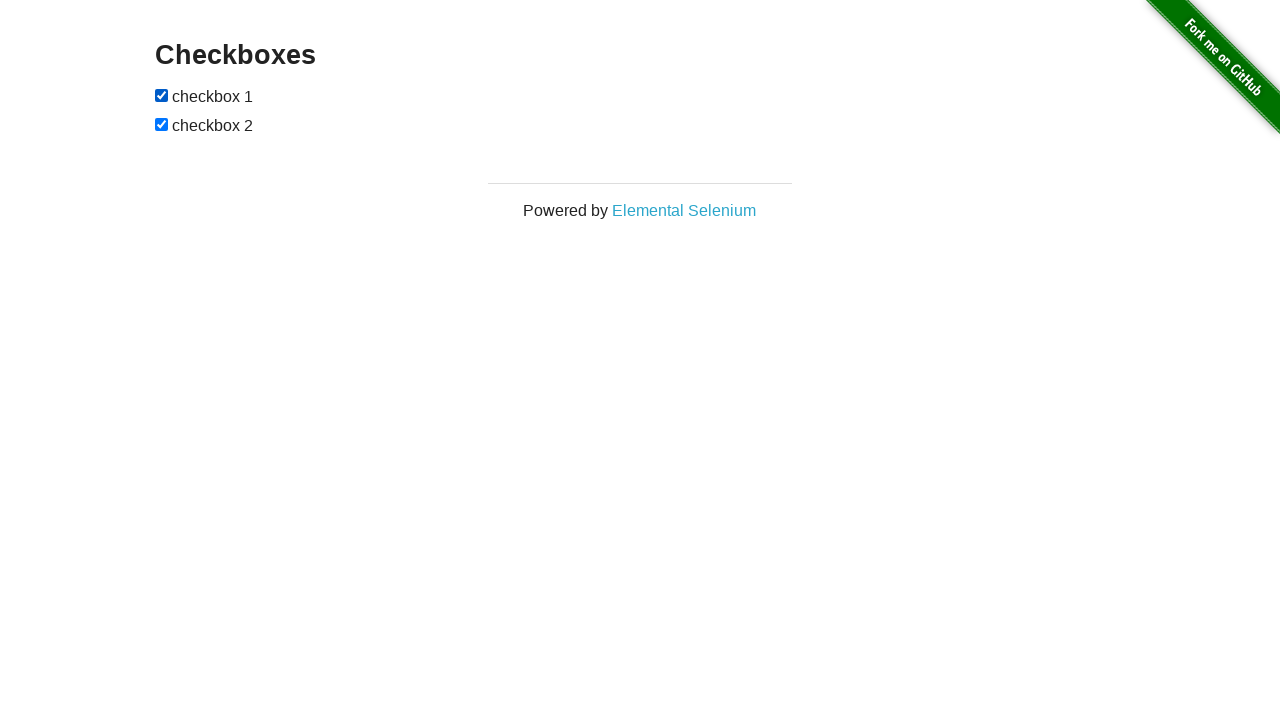